Tests that a todo item is removed when edited to an empty string

Starting URL: https://demo.playwright.dev/todomvc

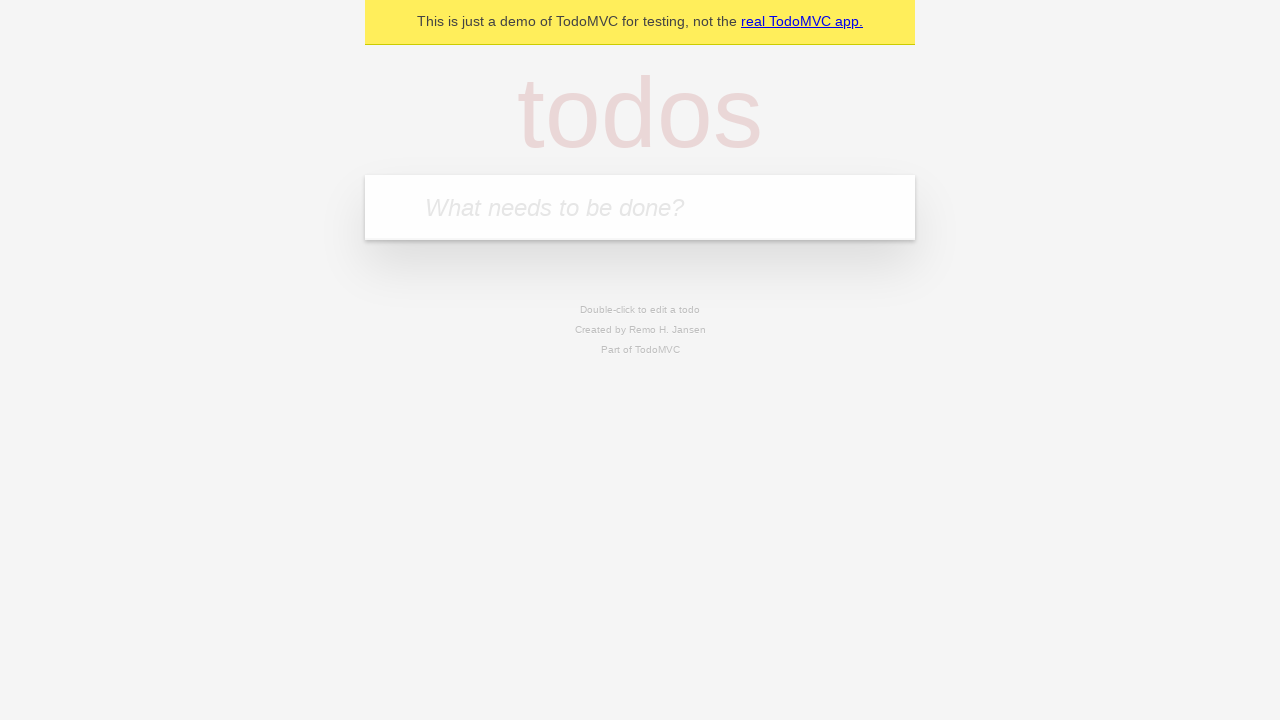

Filled todo input with 'buy some cheese' on internal:attr=[placeholder="What needs to be done?"i]
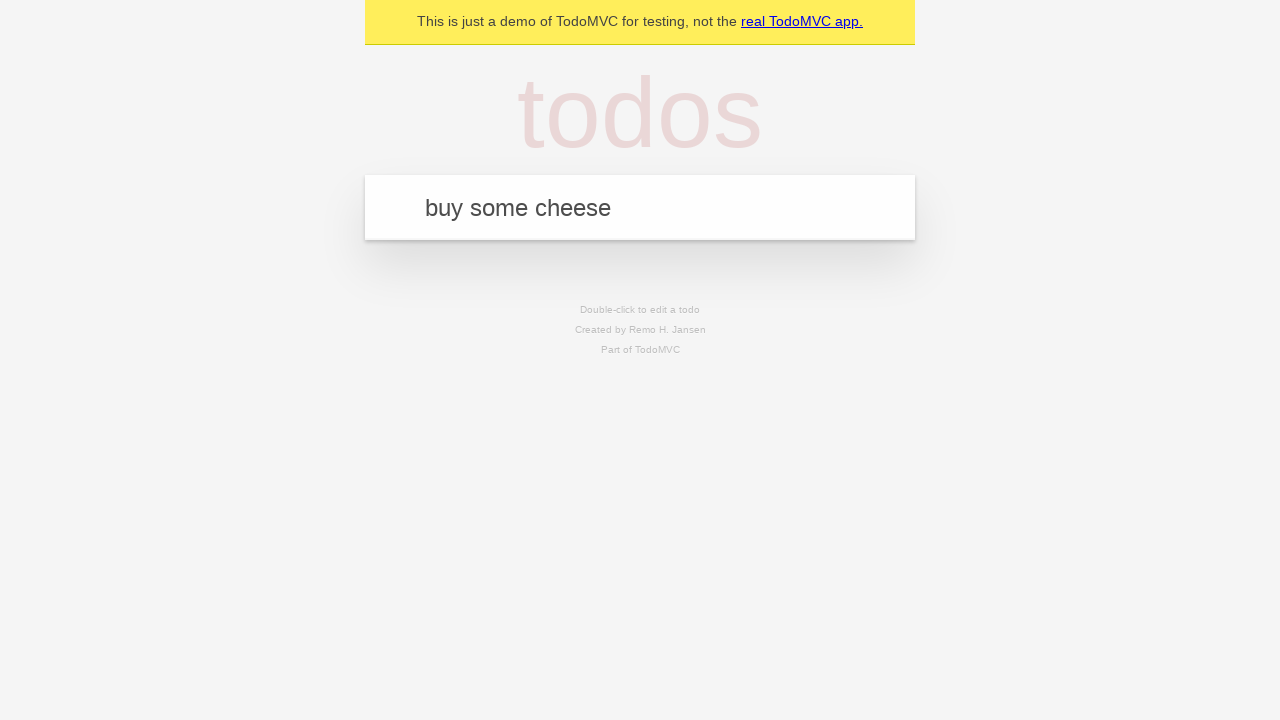

Pressed Enter to add first todo on internal:attr=[placeholder="What needs to be done?"i]
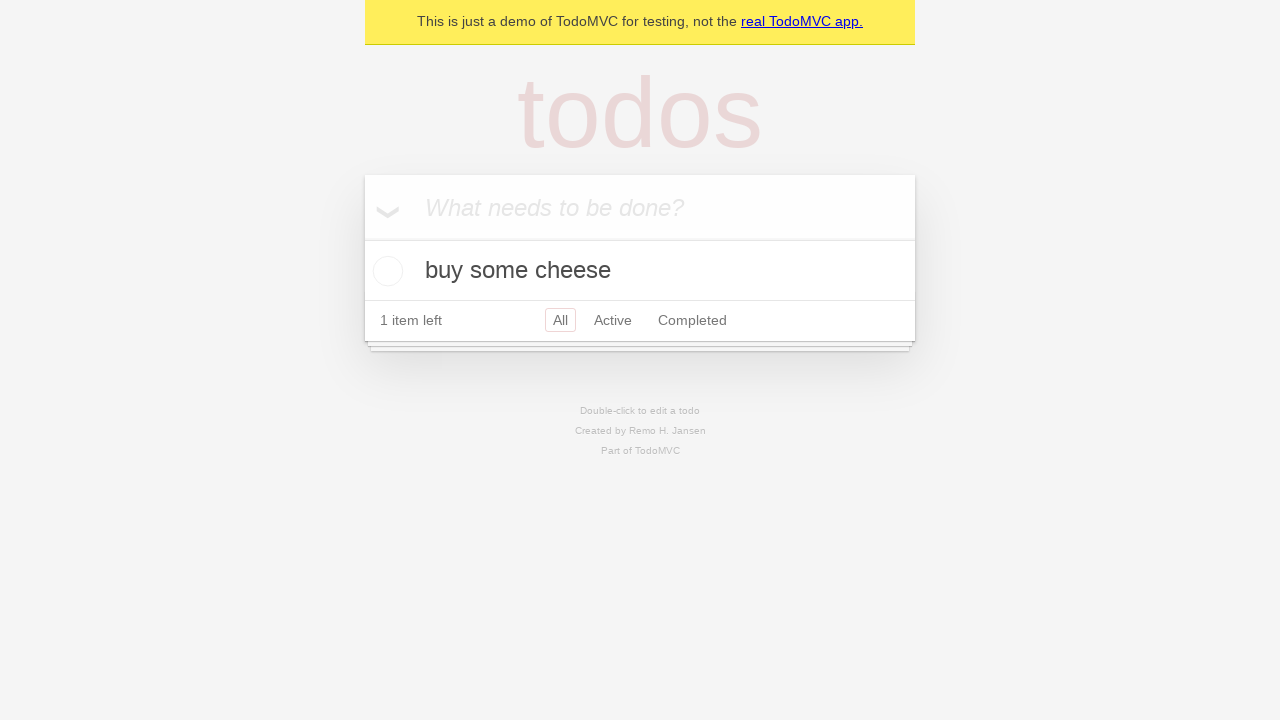

Filled todo input with 'feed the cat' on internal:attr=[placeholder="What needs to be done?"i]
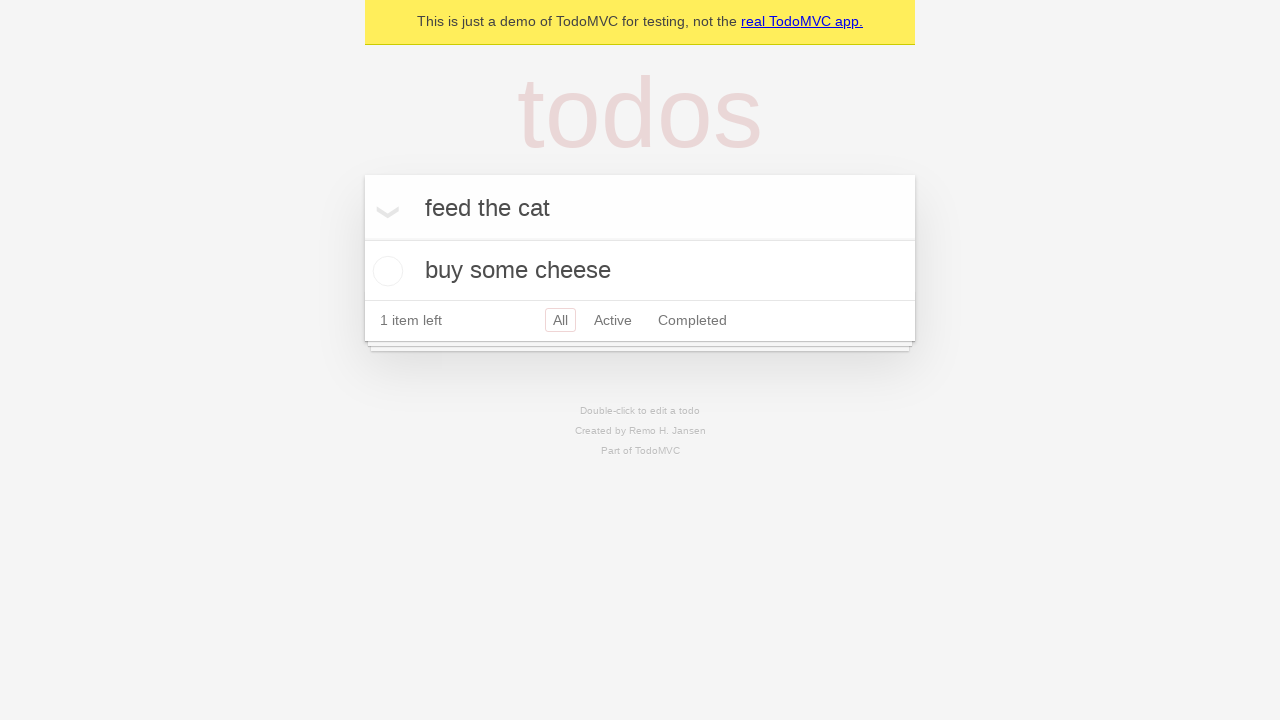

Pressed Enter to add second todo on internal:attr=[placeholder="What needs to be done?"i]
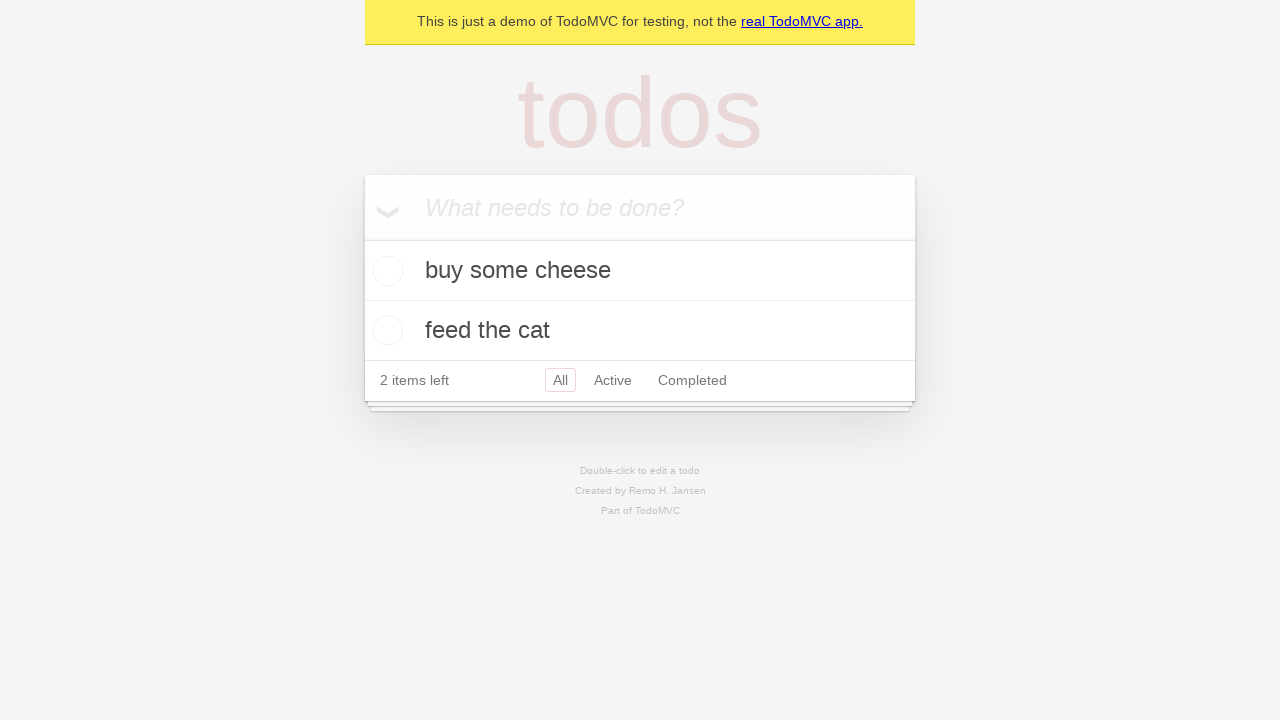

Filled todo input with 'book a doctors appointment' on internal:attr=[placeholder="What needs to be done?"i]
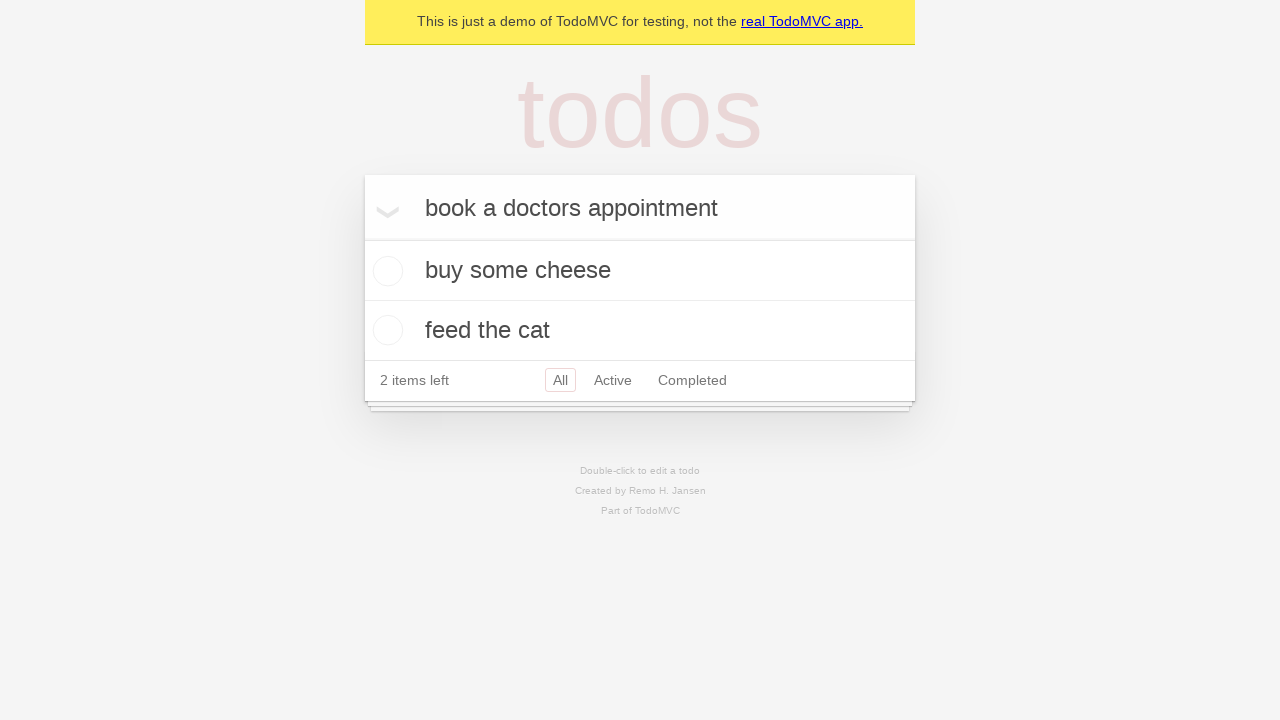

Pressed Enter to add third todo on internal:attr=[placeholder="What needs to be done?"i]
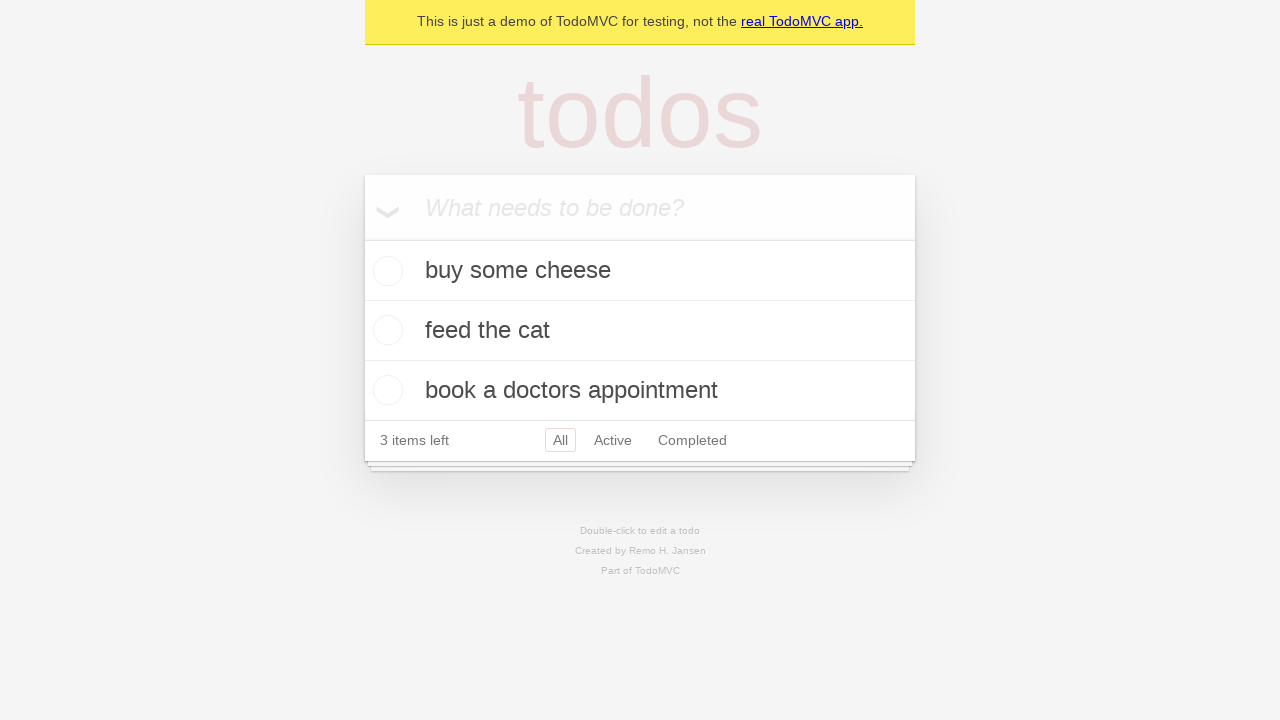

Double-clicked second todo item to enter edit mode at (640, 331) on [data-testid='todo-item'] >> nth=1
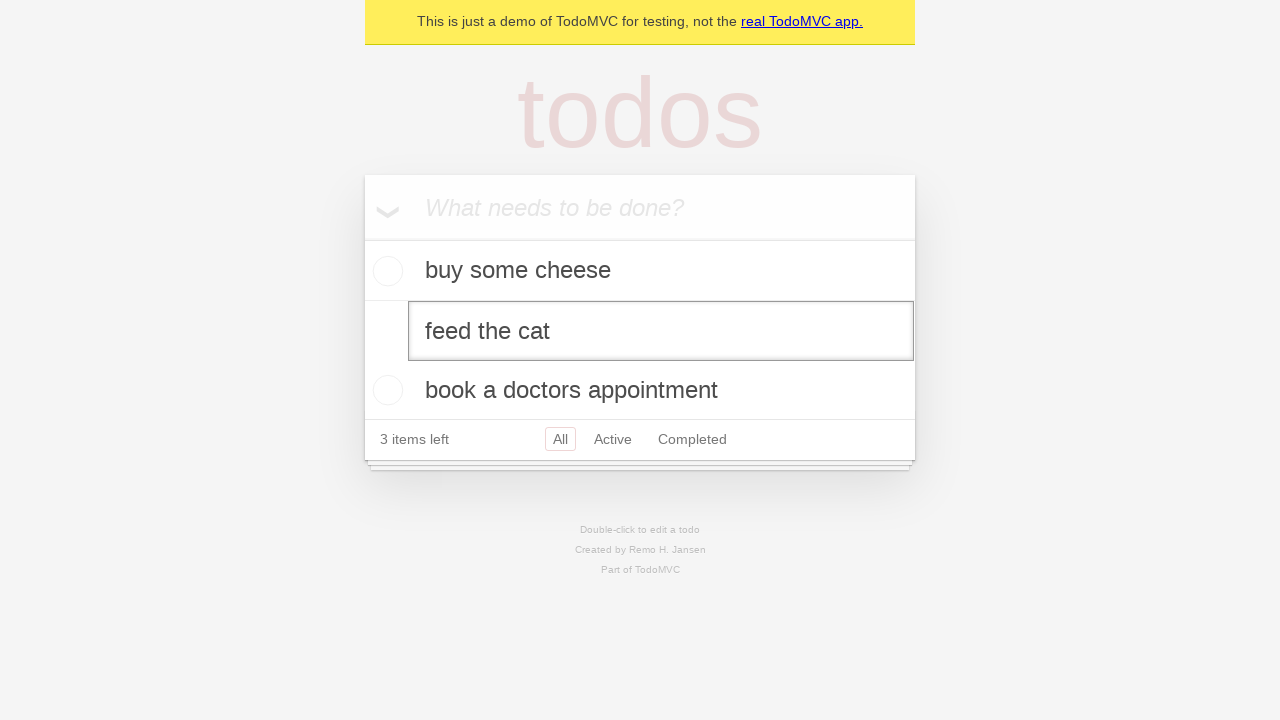

Cleared the text field to empty string on [data-testid='todo-item'] >> nth=1 >> internal:role=textbox[name="Edit"i]
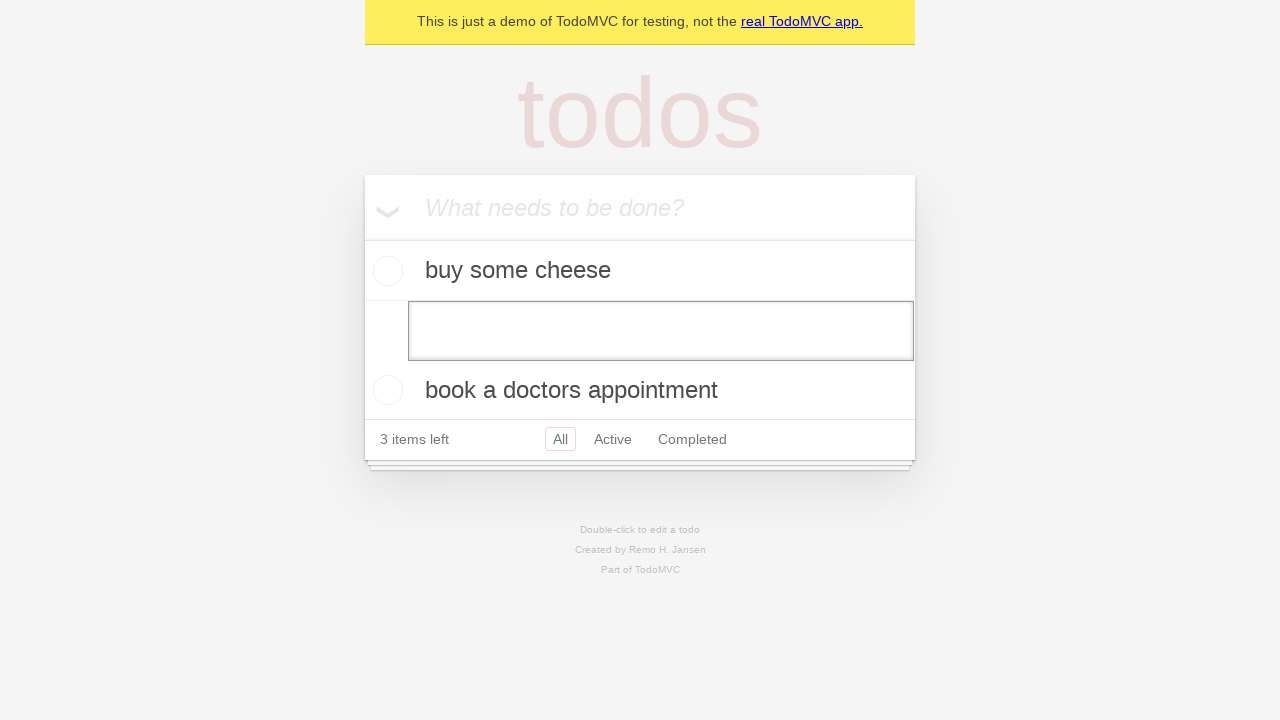

Pressed Enter to confirm removal of todo item with empty text on [data-testid='todo-item'] >> nth=1 >> internal:role=textbox[name="Edit"i]
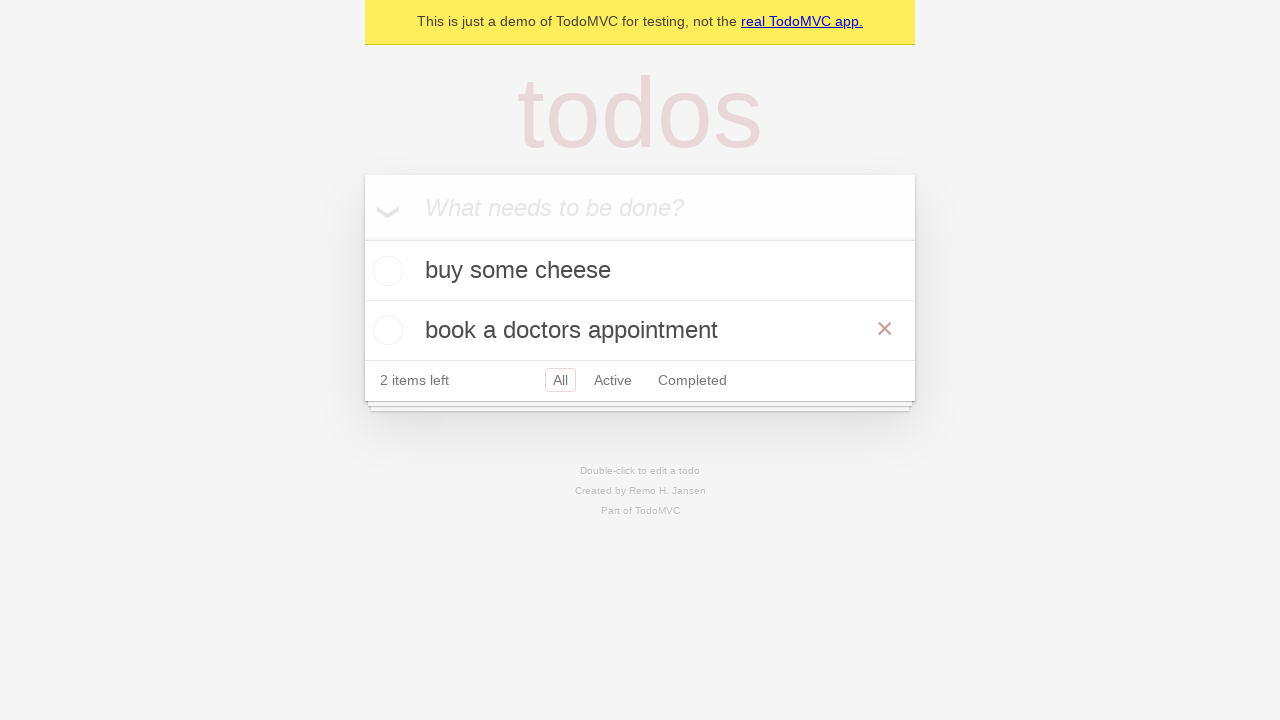

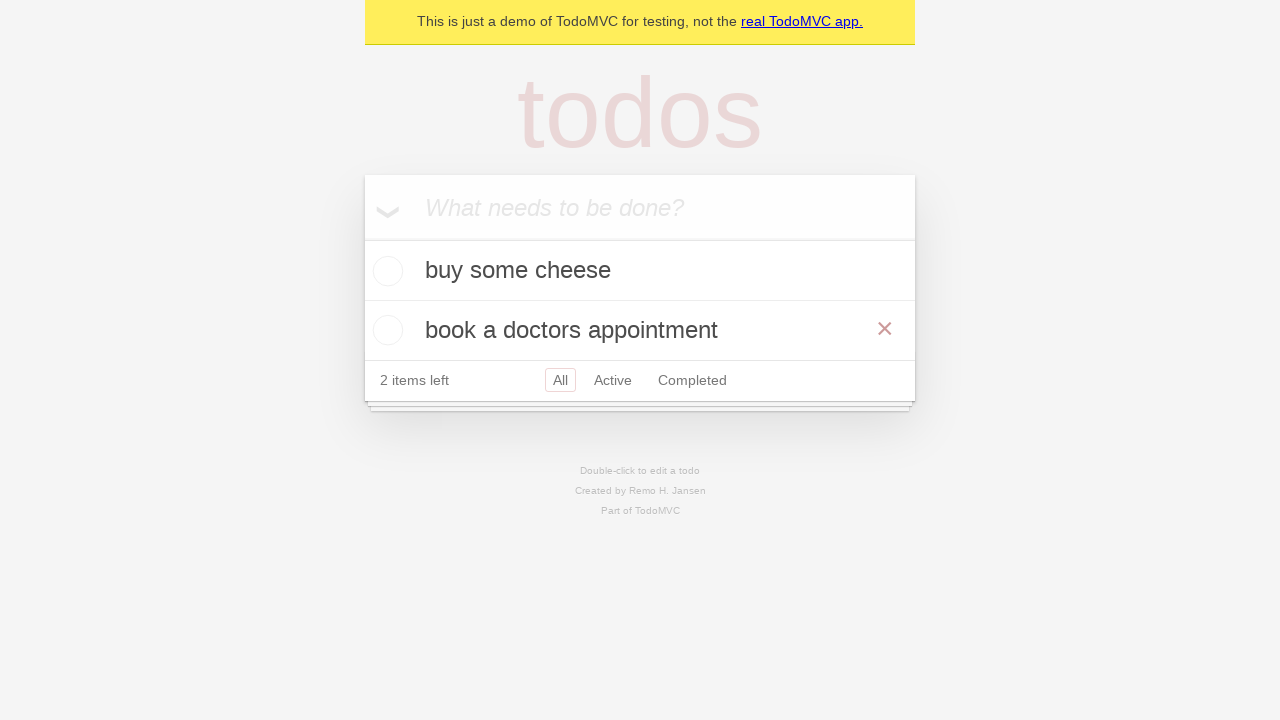